Tests that new todo items are appended to the bottom of the list by creating 3 items and verifying count

Starting URL: https://demo.playwright.dev/todomvc

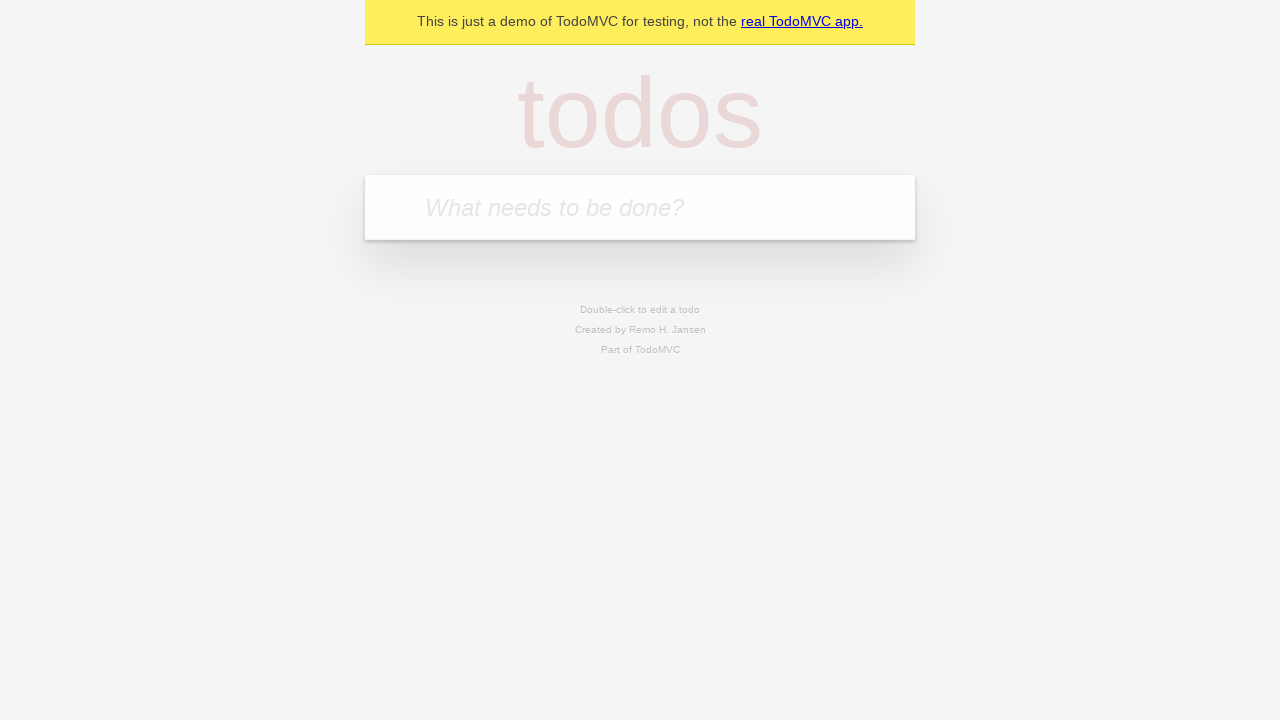

Located the todo input field with placeholder 'What needs to be done?'
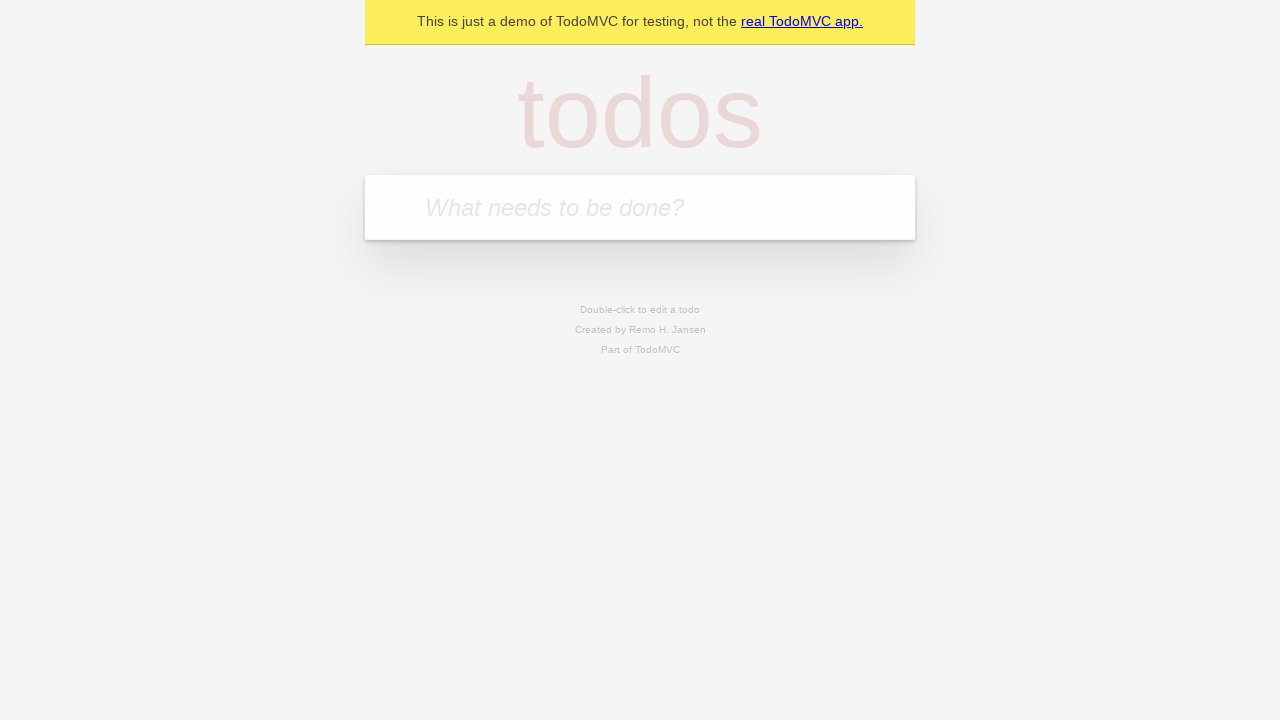

Filled todo input field with 'buy some cheese' on internal:attr=[placeholder="What needs to be done?"i]
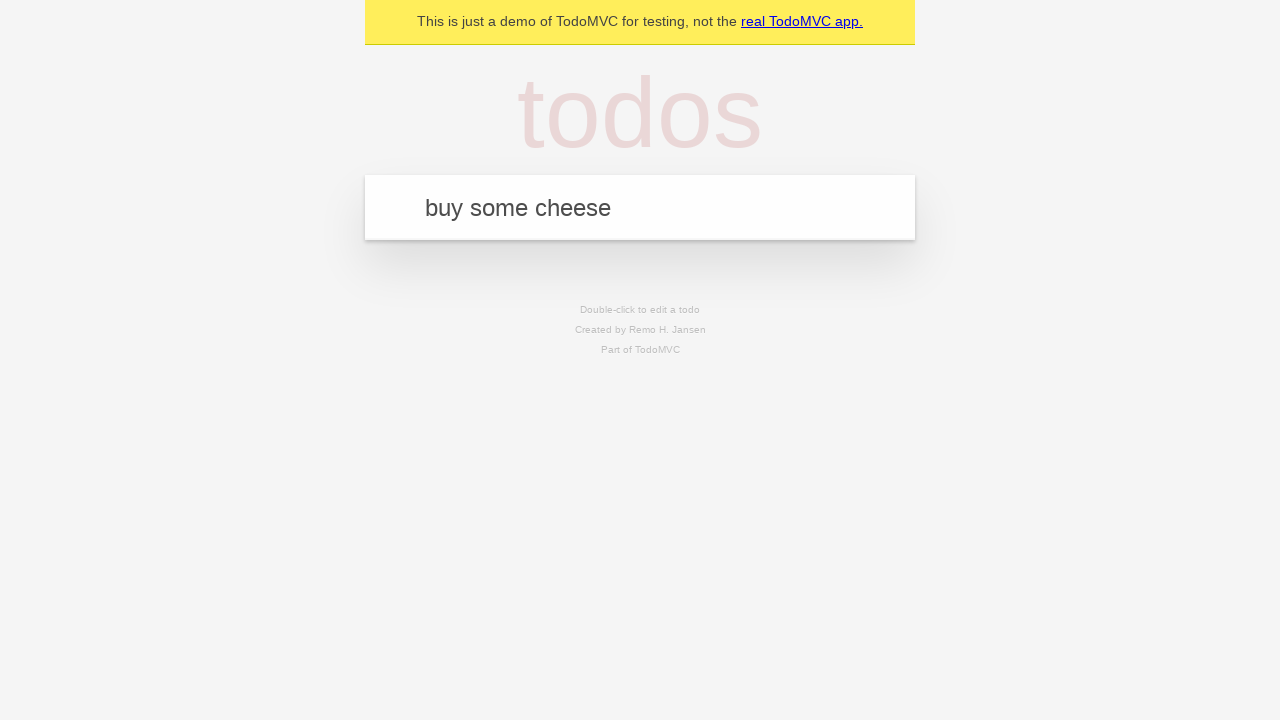

Pressed Enter to add todo item 'buy some cheese' on internal:attr=[placeholder="What needs to be done?"i]
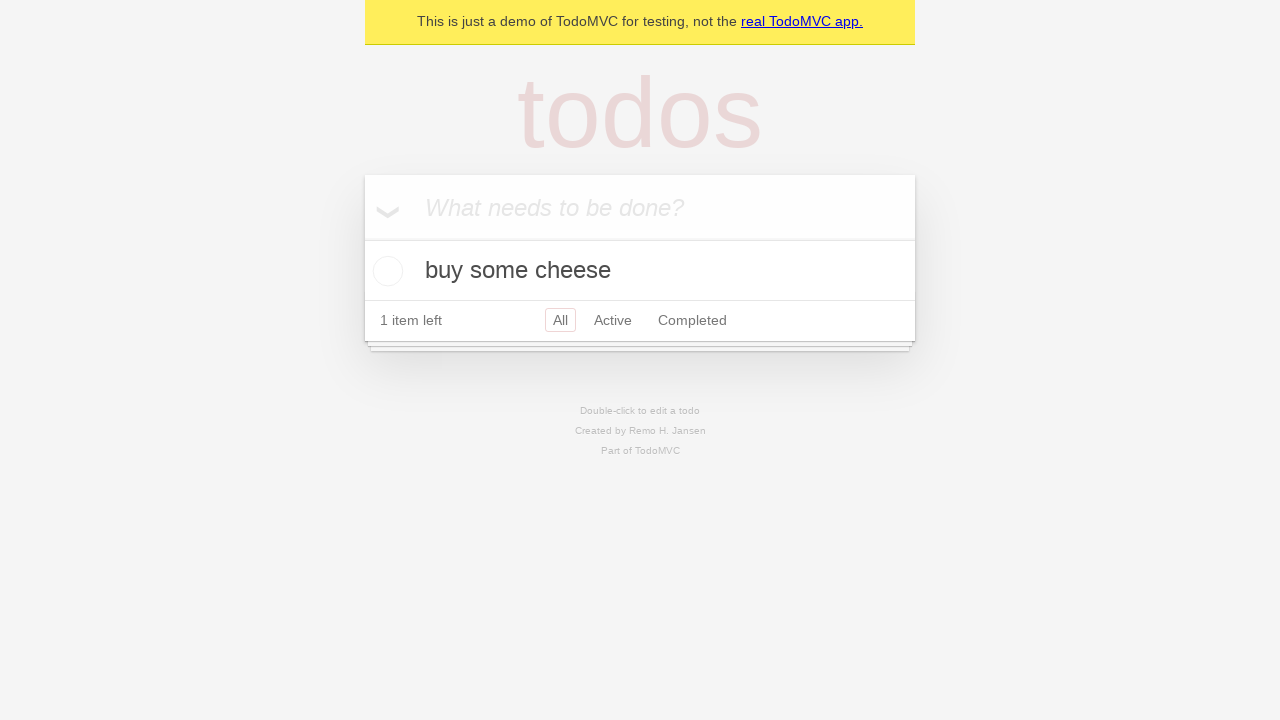

Filled todo input field with 'feed the cat' on internal:attr=[placeholder="What needs to be done?"i]
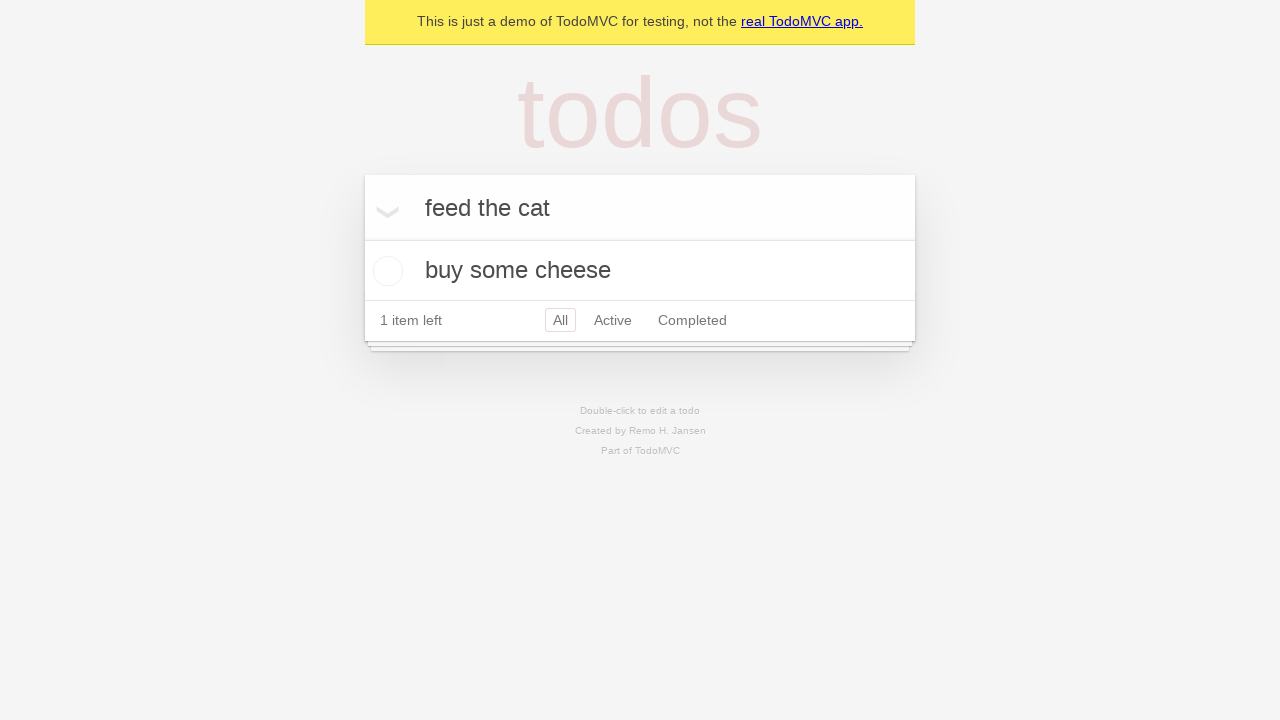

Pressed Enter to add todo item 'feed the cat' on internal:attr=[placeholder="What needs to be done?"i]
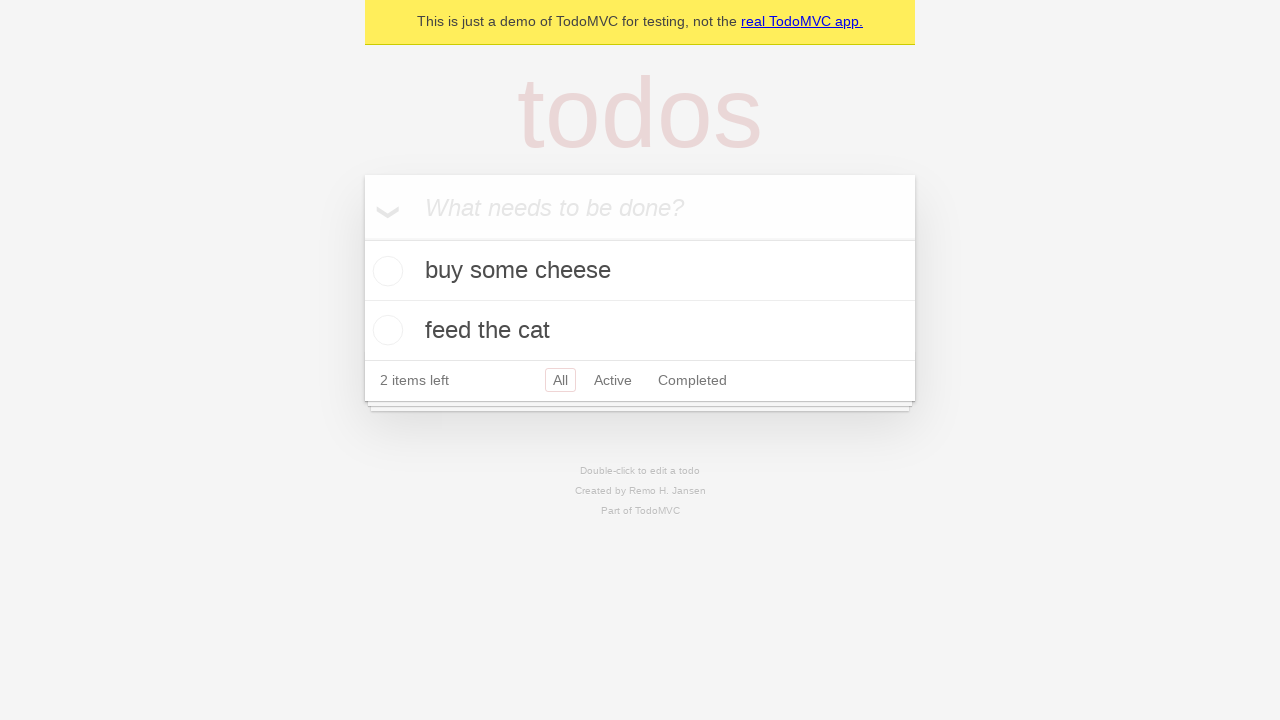

Filled todo input field with 'book a doctors appointment' on internal:attr=[placeholder="What needs to be done?"i]
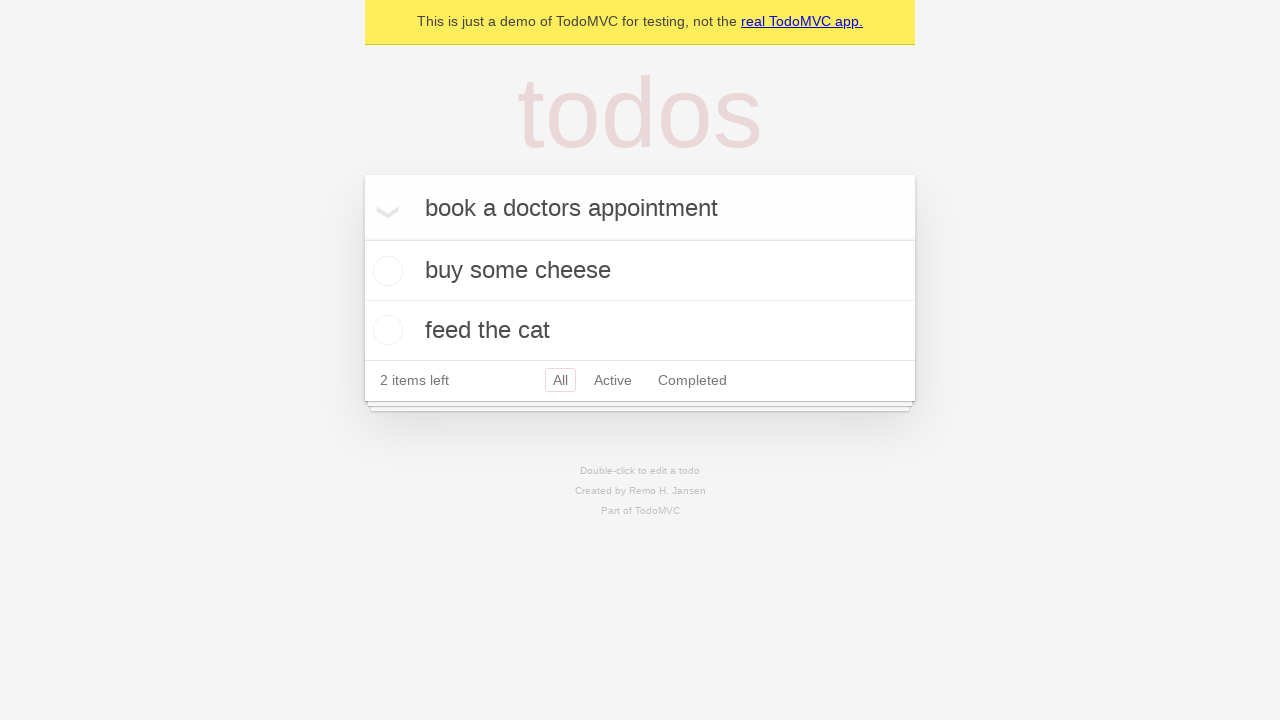

Pressed Enter to add todo item 'book a doctors appointment' on internal:attr=[placeholder="What needs to be done?"i]
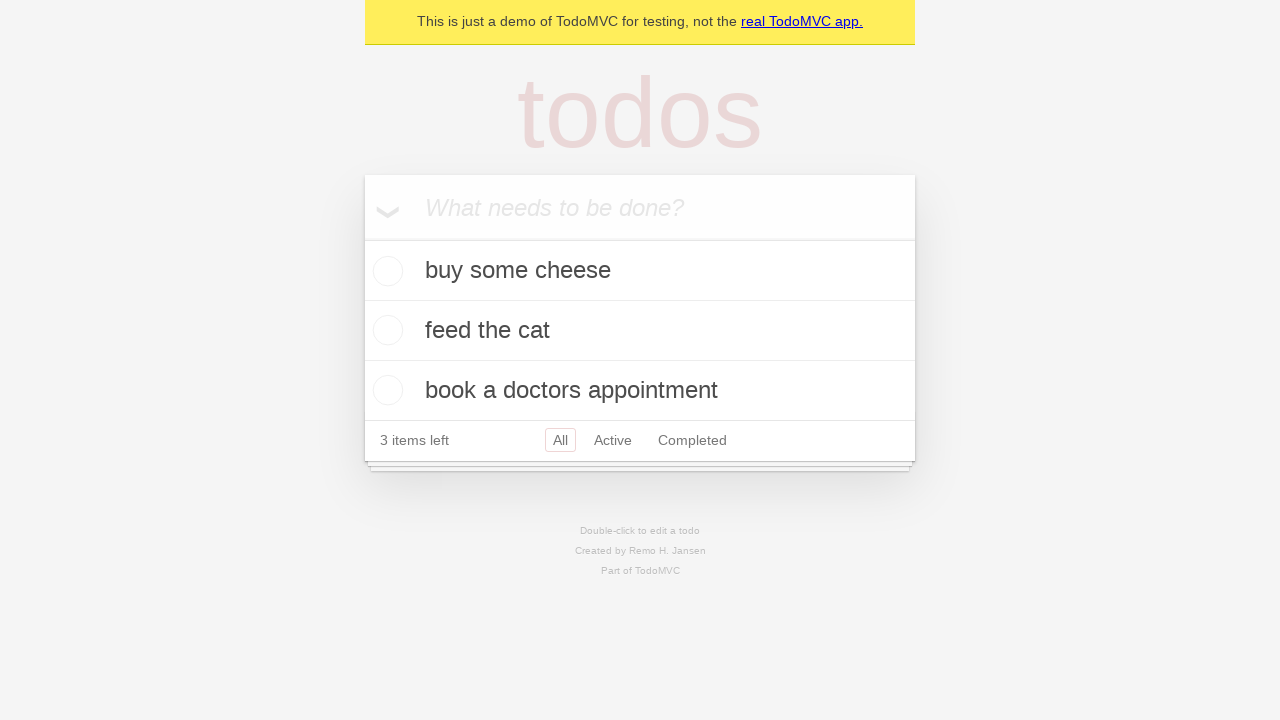

Waited for all 3 todo items to be added to the DOM
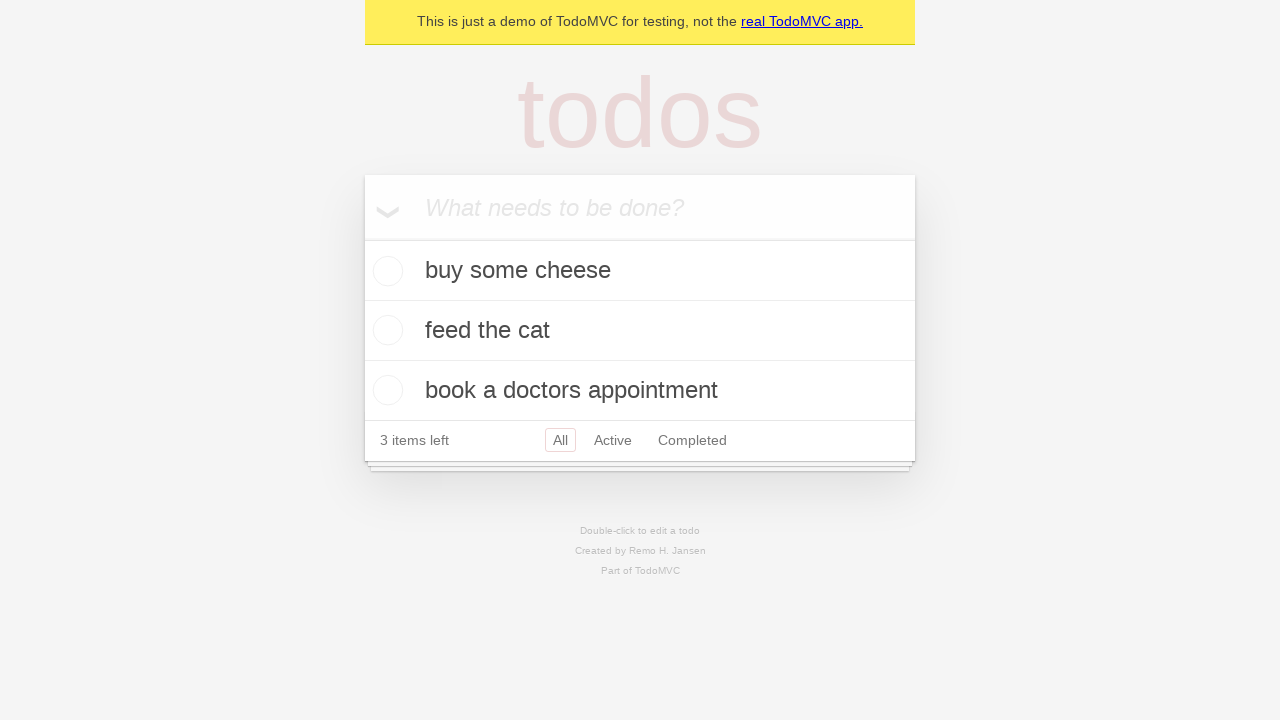

Verified that '3 items left' text is visible on the page
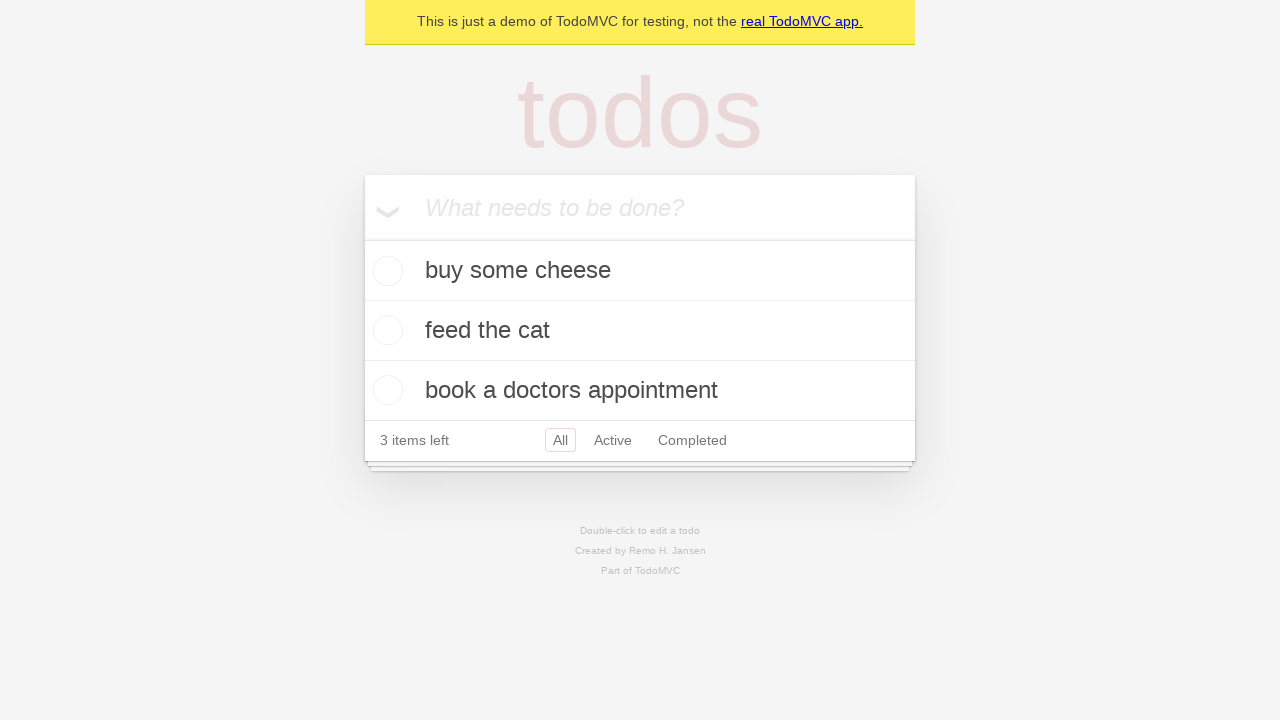

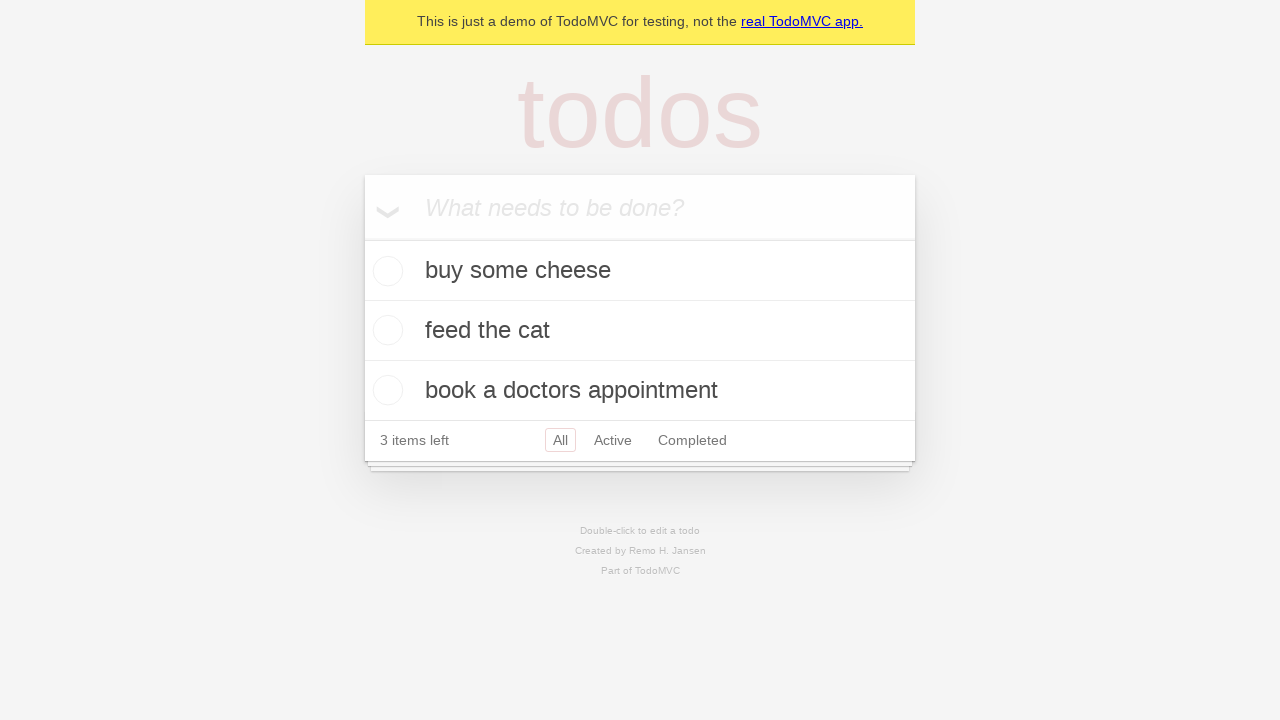